Tests keyboard shortcuts by filling an email field, selecting all text, and deleting it

Starting URL: https://testautomationpractice.blogspot.com/

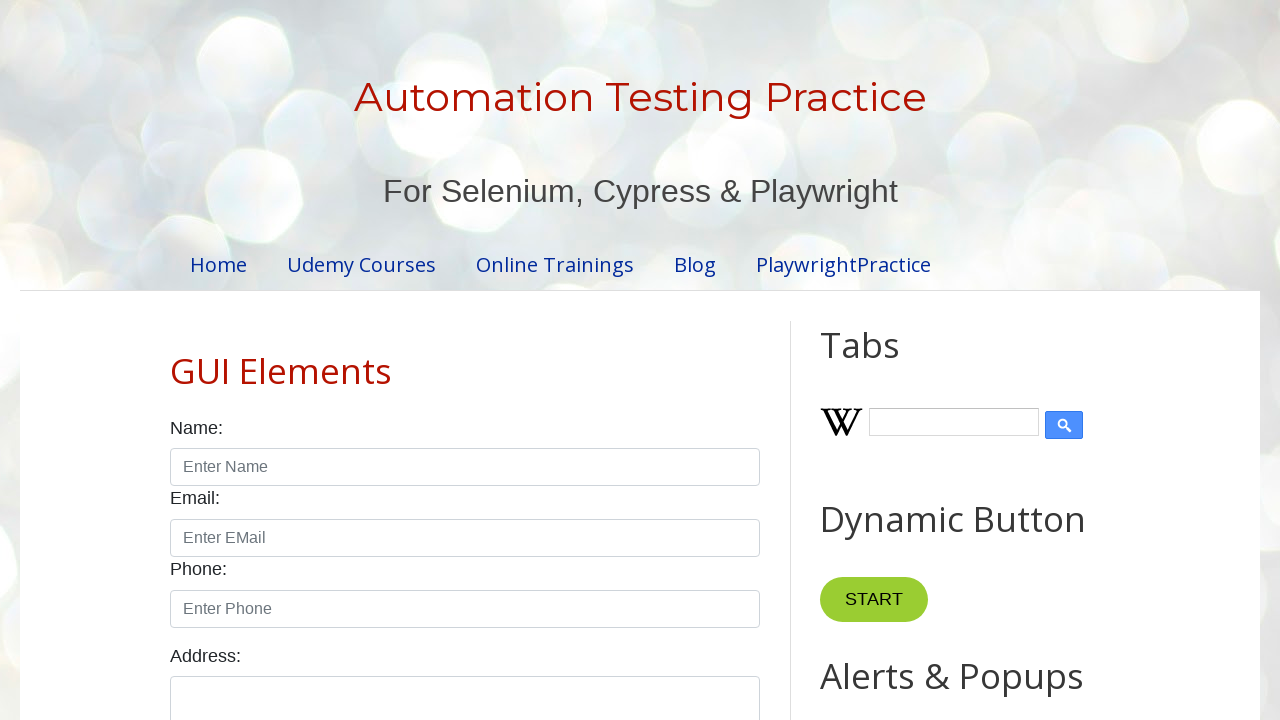

Filled email input field with 'xyz@gmail.com' on xpath=//label[text()='Email:']//following-sibling::input[1]
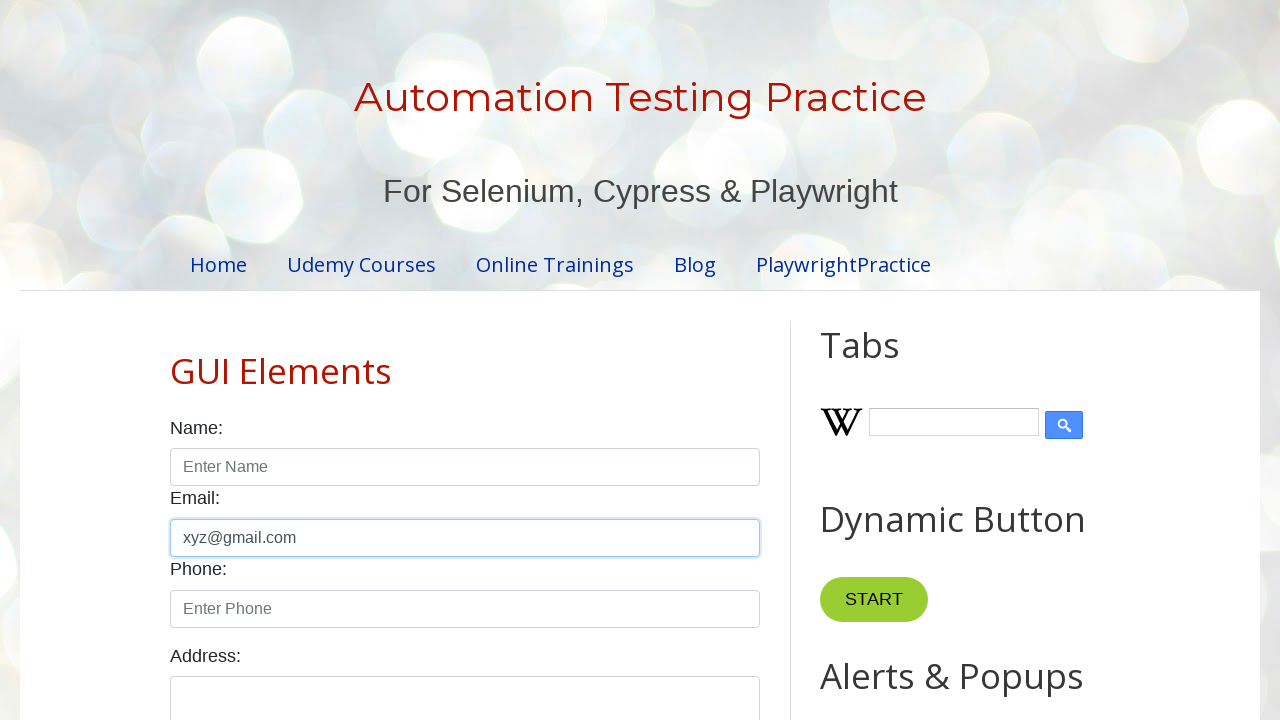

Selected all text in email field using Ctrl+A keyboard shortcut on xpath=//label[text()='Email:']//following-sibling::input[1]
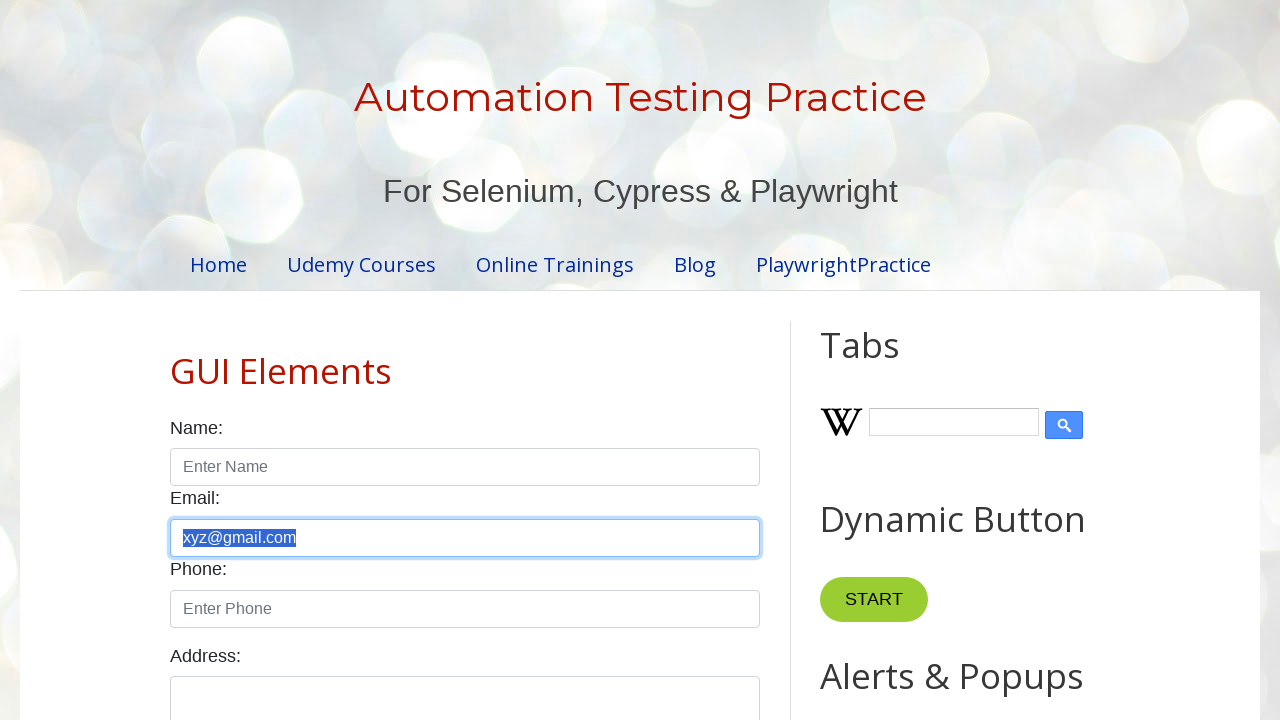

Deleted all selected text from email field using Backspace key on xpath=//label[text()='Email:']//following-sibling::input[1]
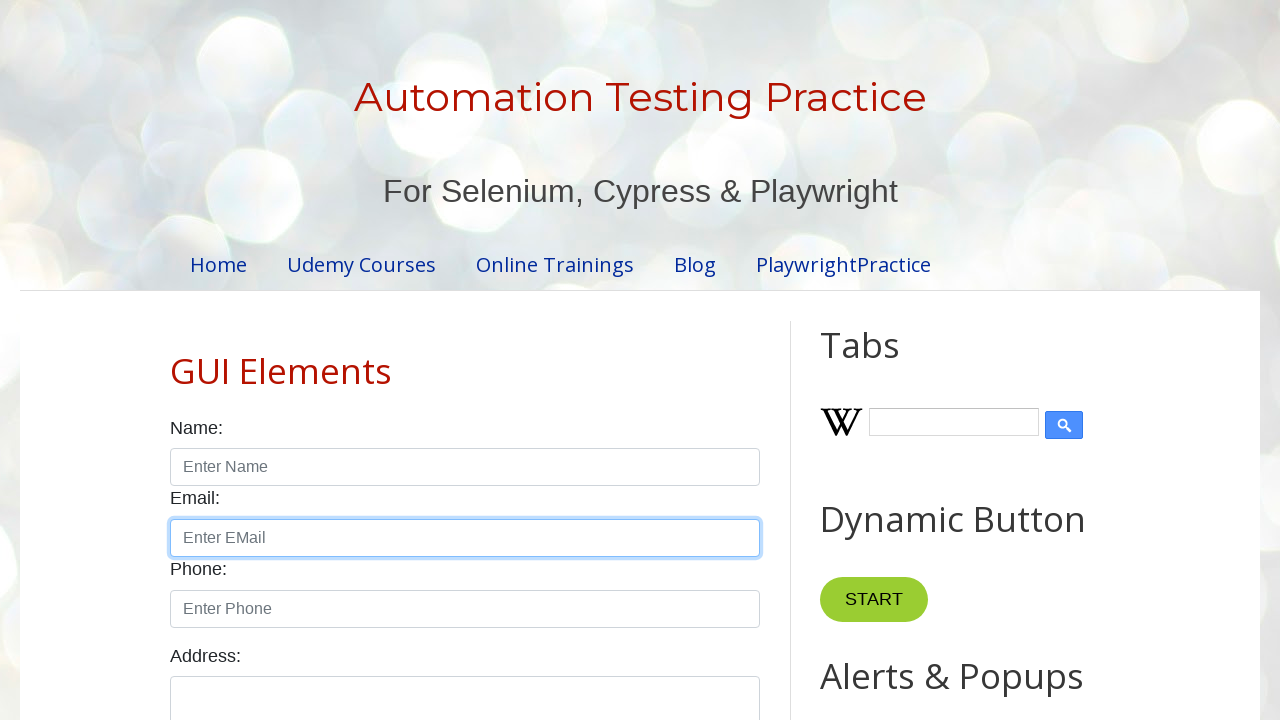

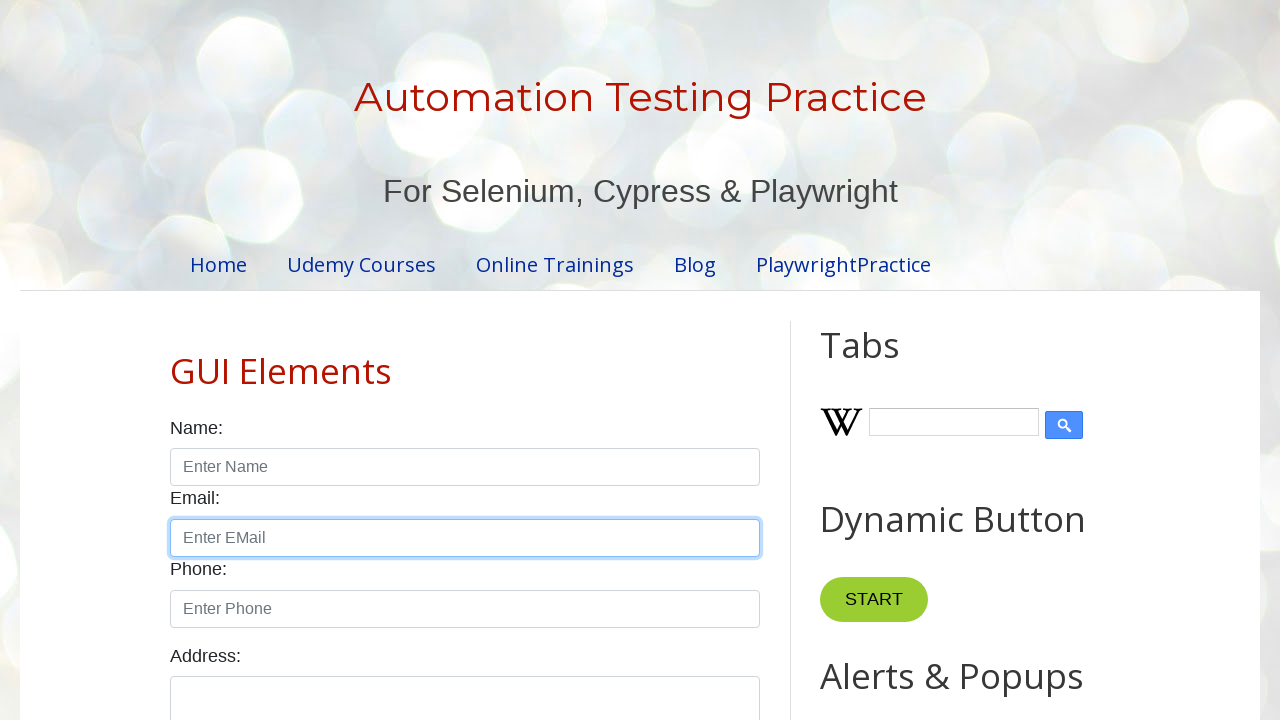